Tests pressing the tab key using keyboard action and verifies the result text displays the correct key that was pressed

Starting URL: http://the-internet.herokuapp.com/key_presses

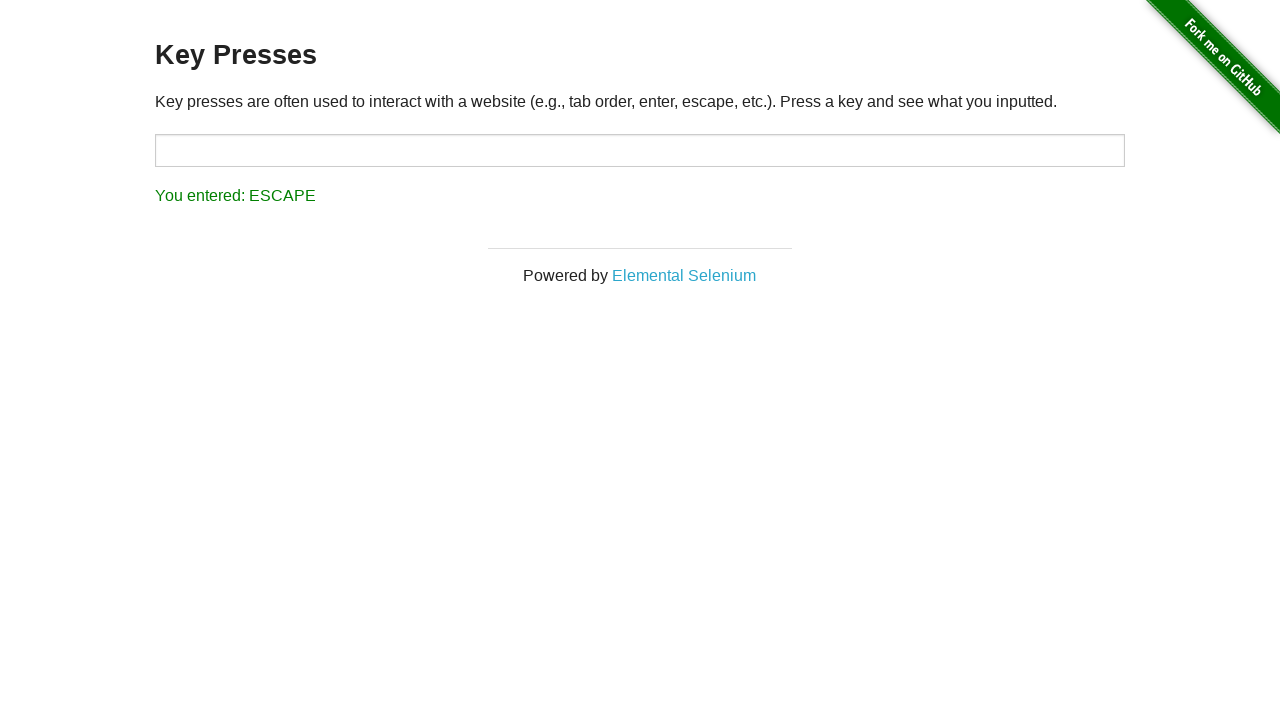

Pressed Tab key on keyboard
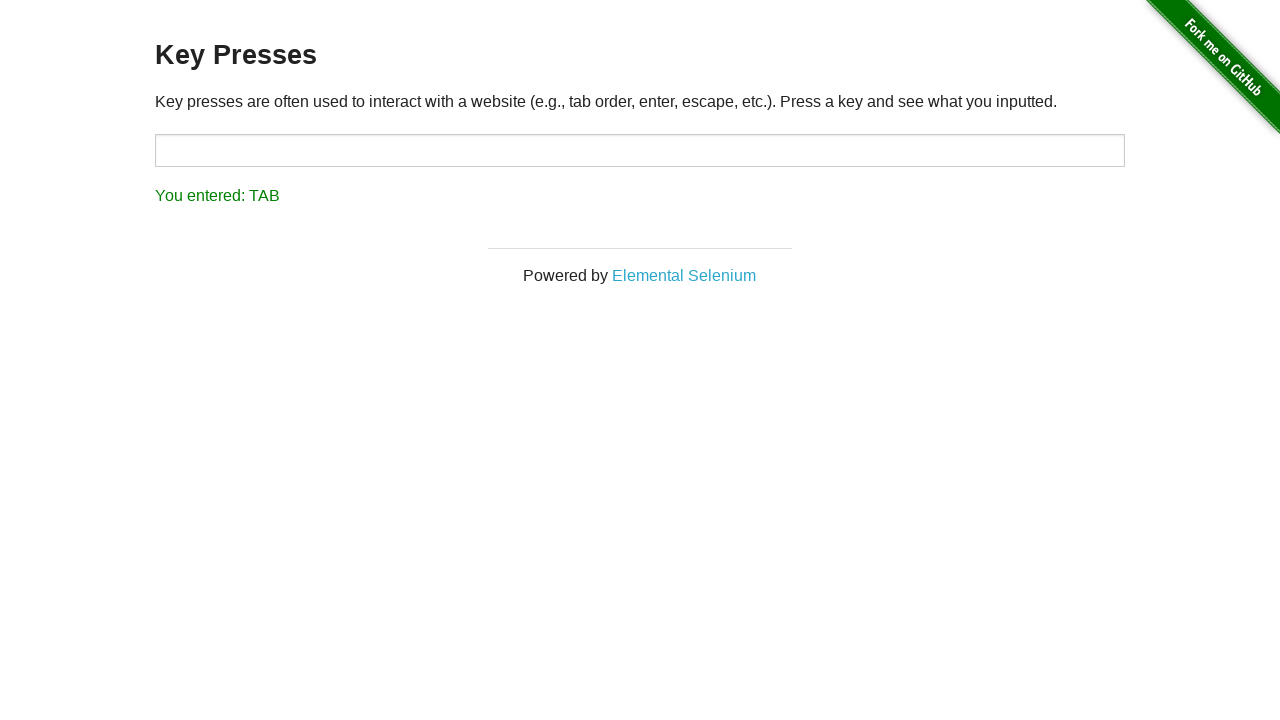

Result element loaded and is visible
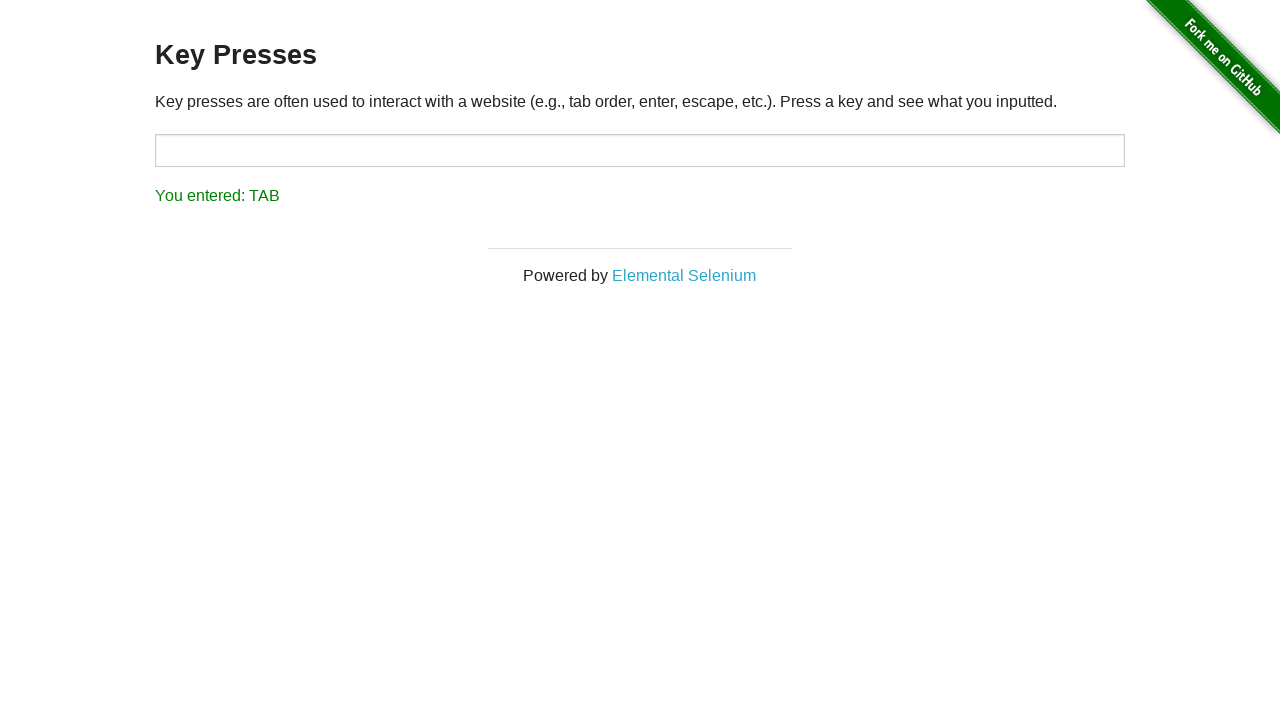

Retrieved result text content
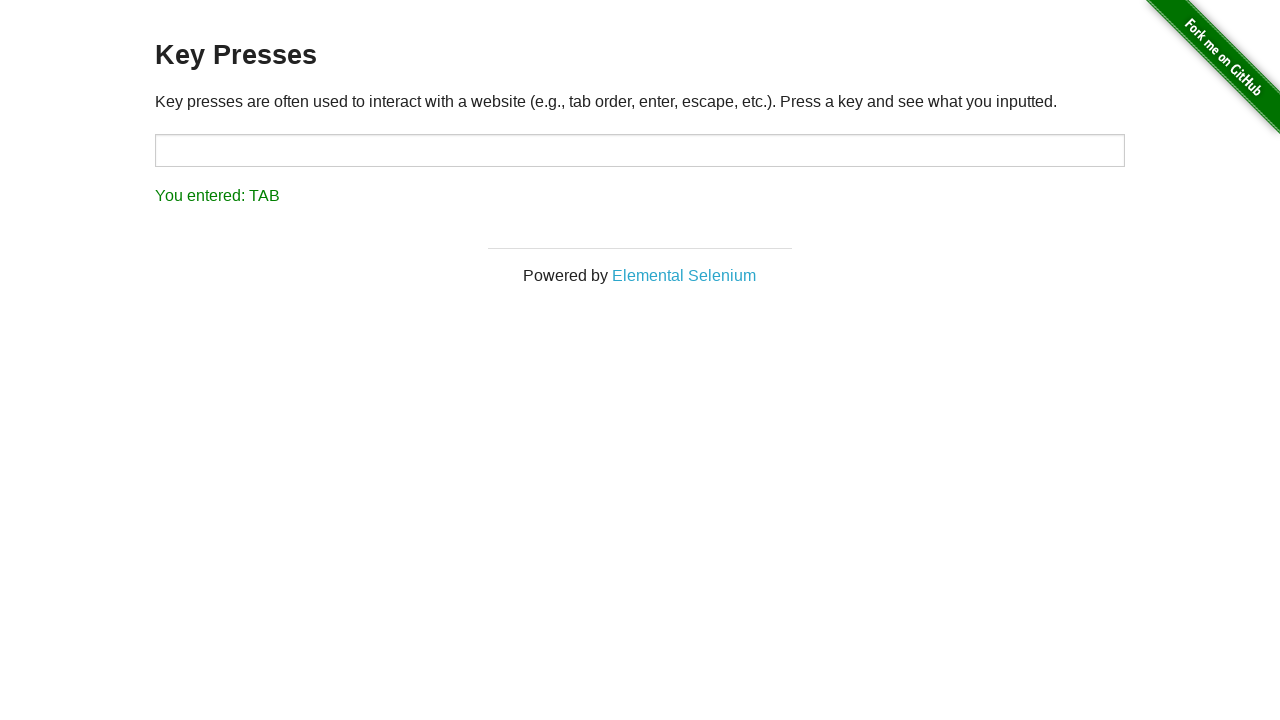

Verified result text displays 'You entered: TAB'
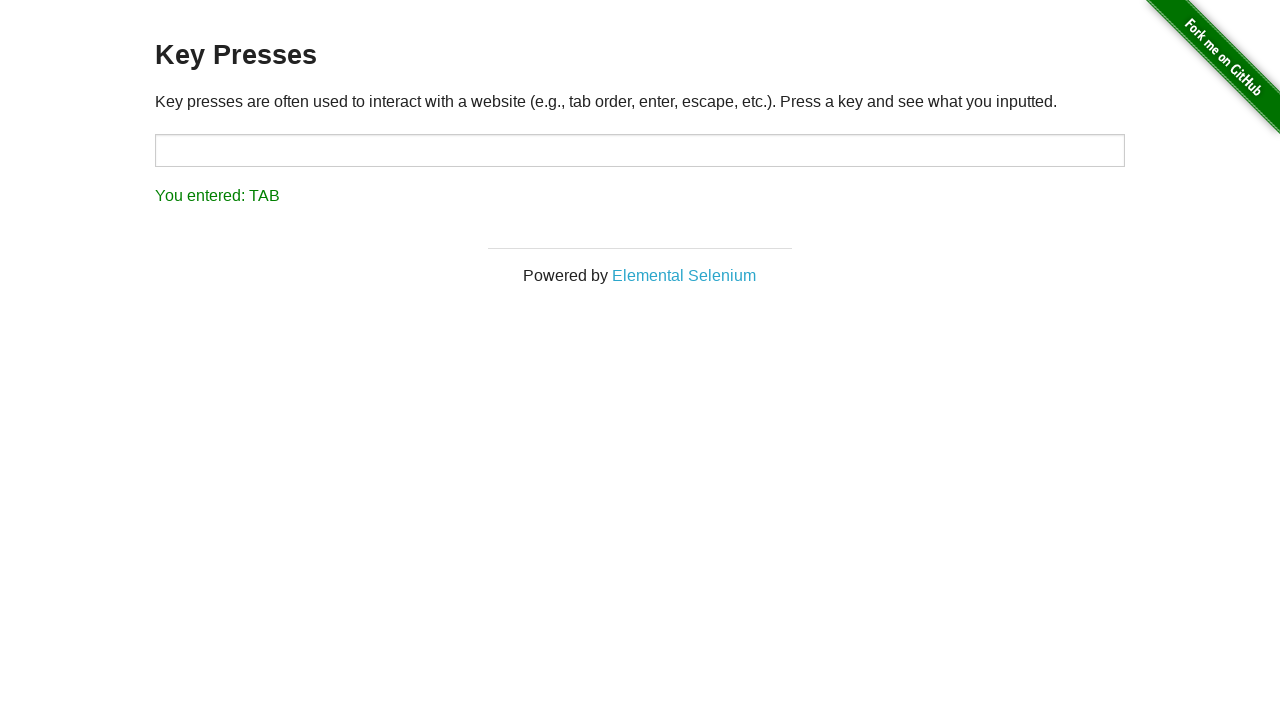

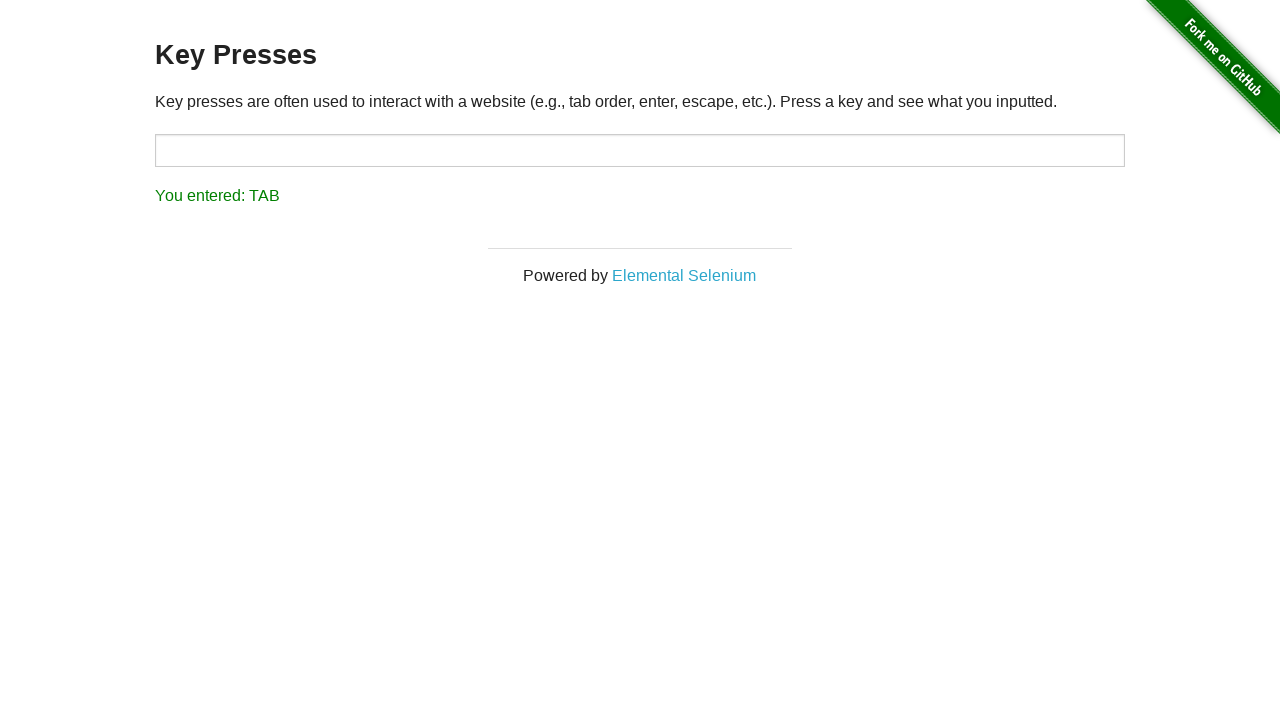